Tests XPath locator strategies including sibling and parent traversal by locating button elements in the header and retrieving their text content

Starting URL: https://rahulshettyacademy.com/AutomationPractice/

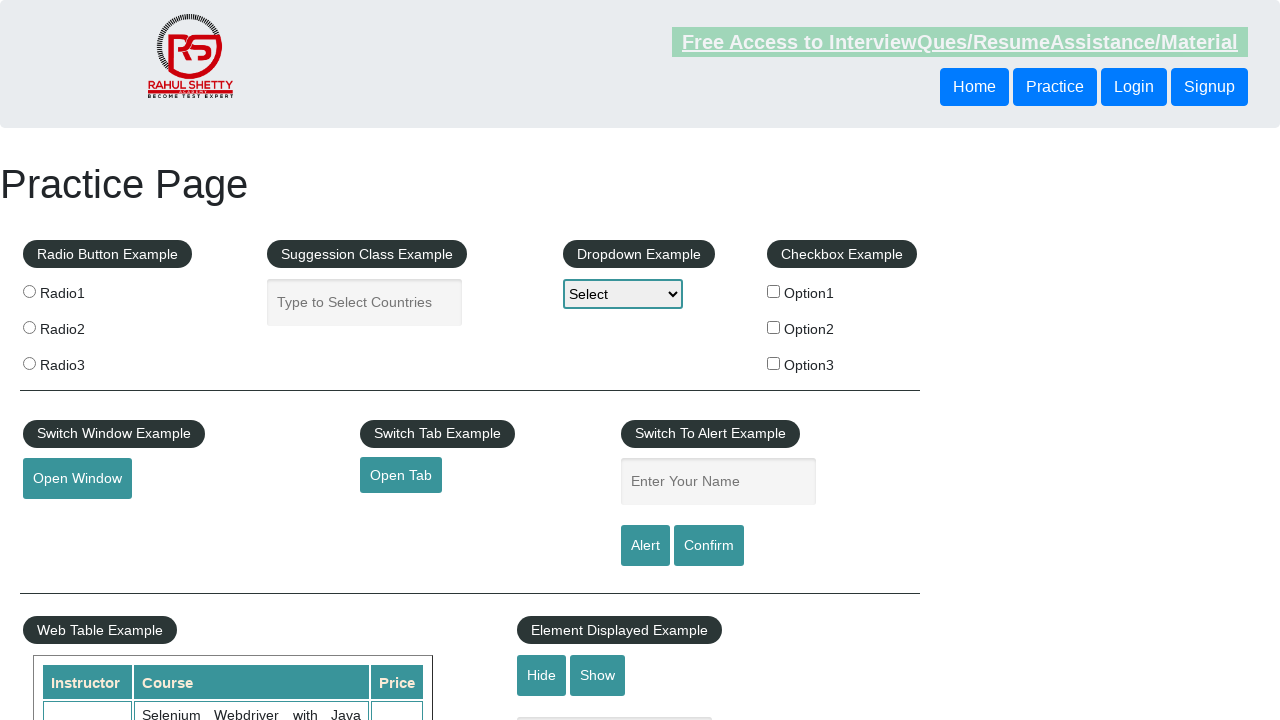

Navigated to AutomationPractice website
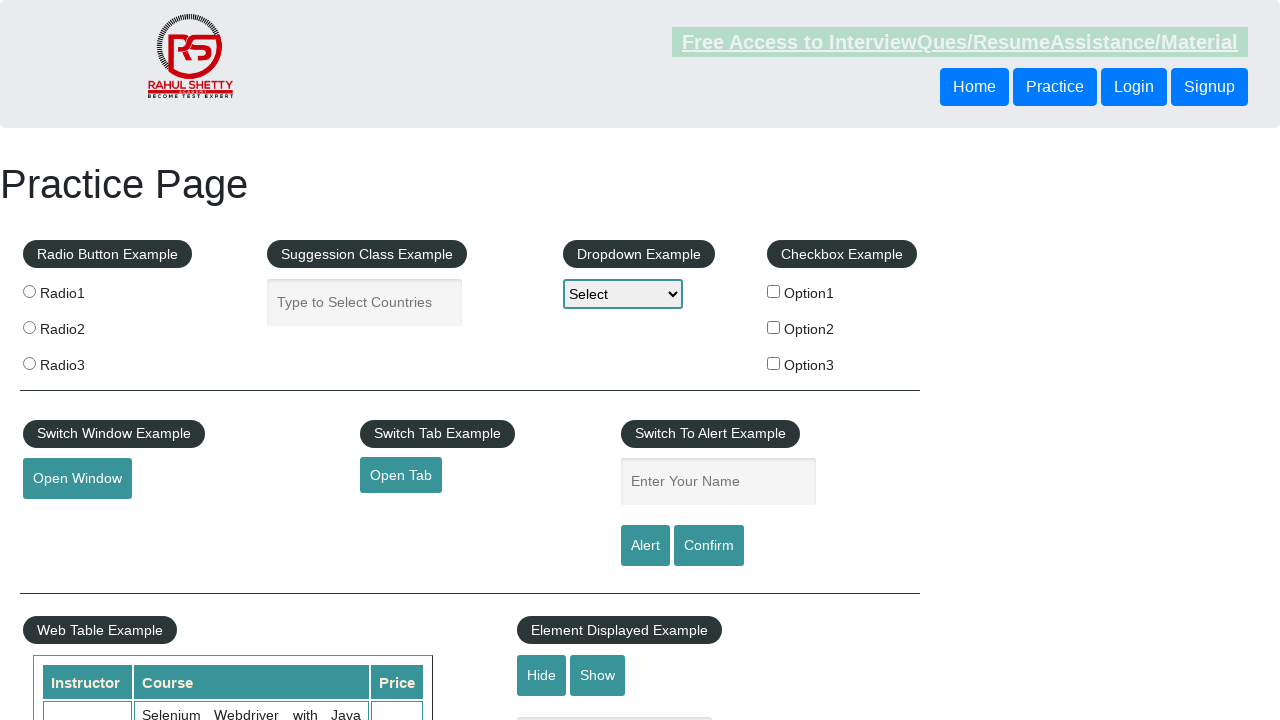

Retrieved text of sibling button using XPath following-sibling traversal: 'Login'
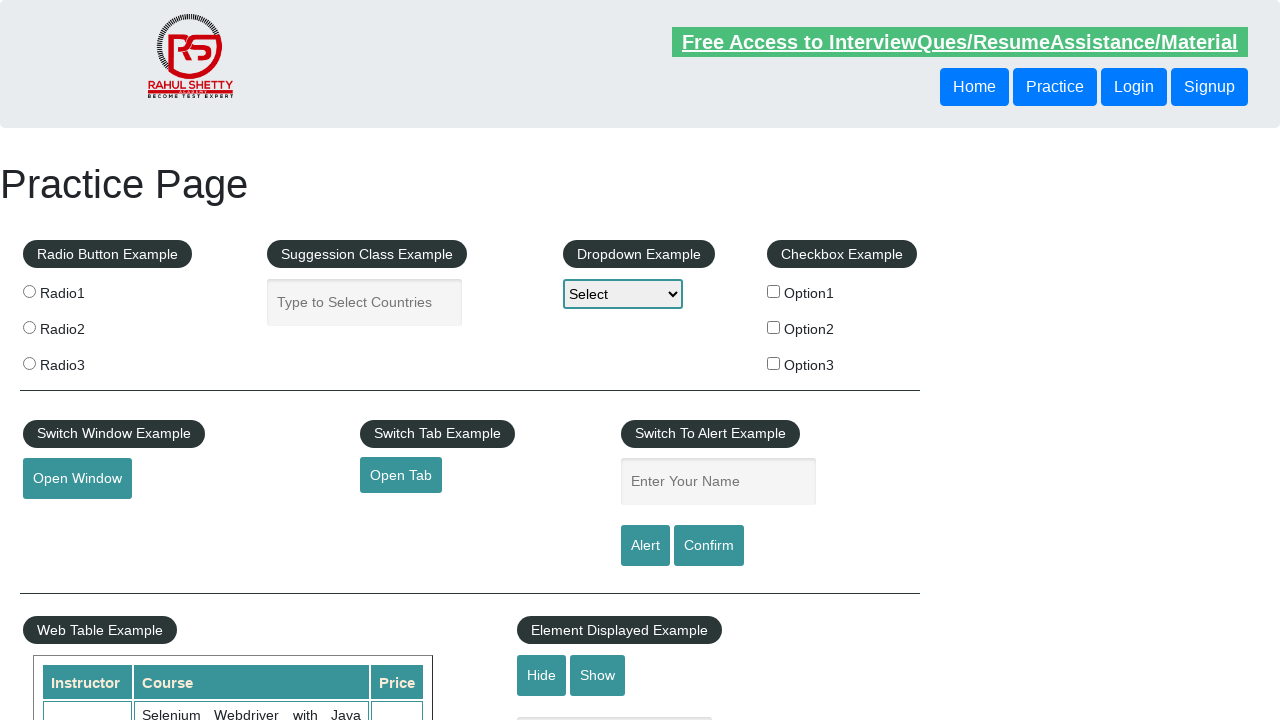

Retrieved text of button using XPath parent traversal: 'Login'
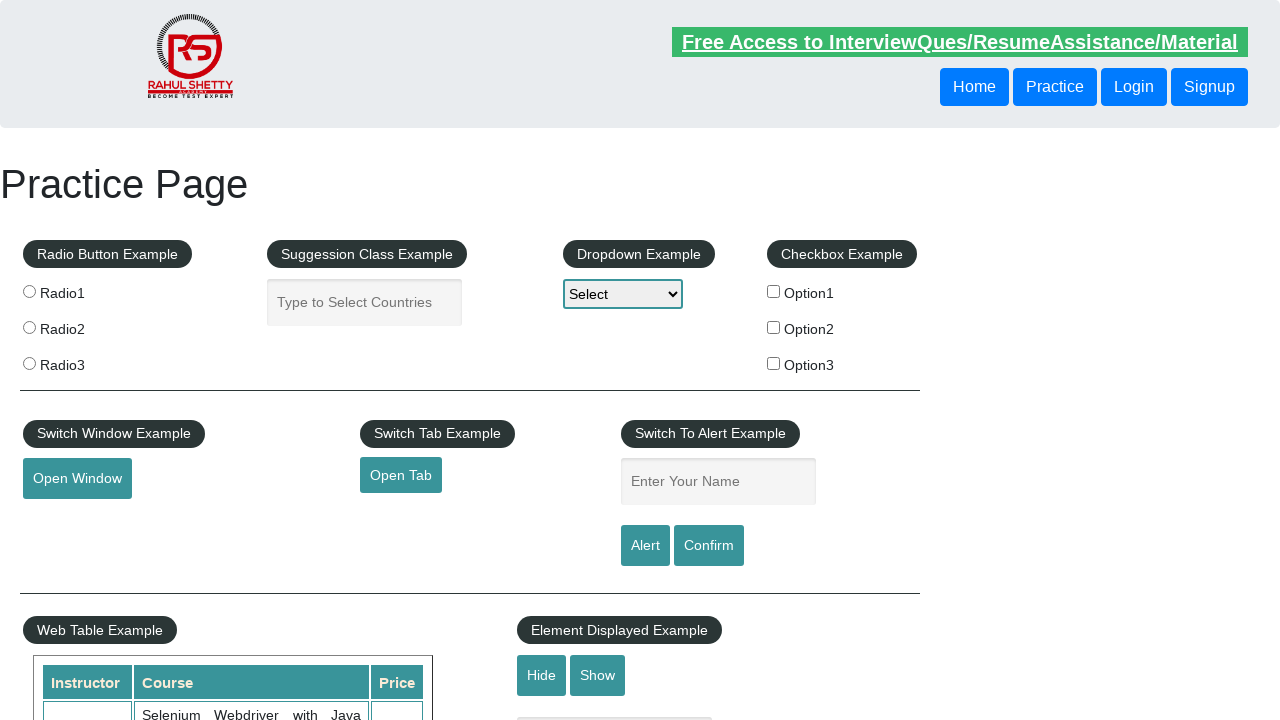

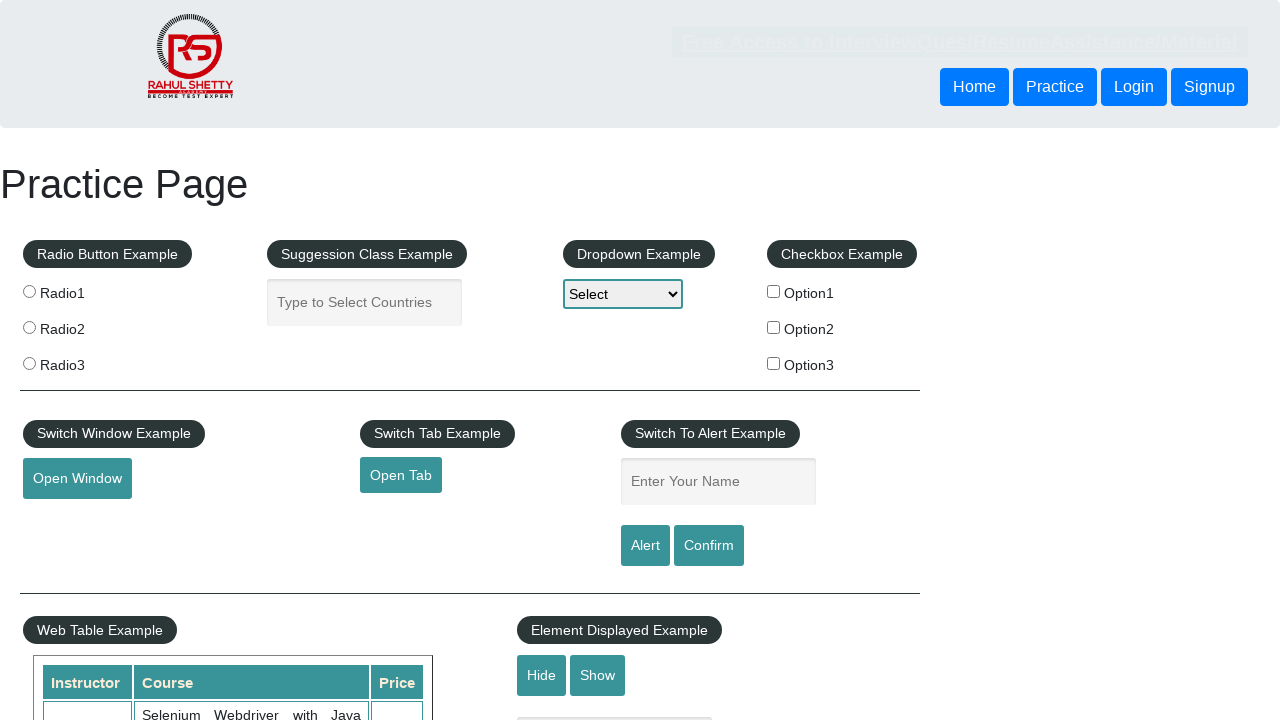